Tests that todo data persists after page reload.

Starting URL: https://demo.playwright.dev/todomvc

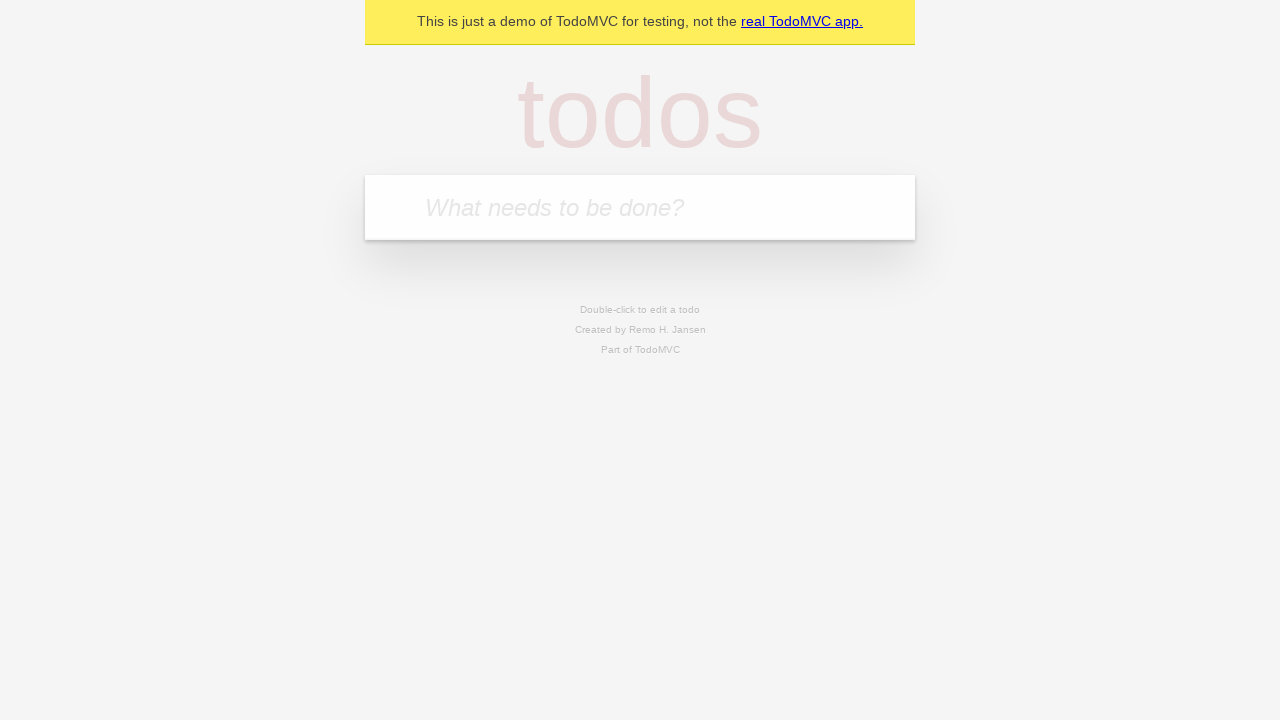

Filled new todo input with 'buy some cheese' on .new-todo
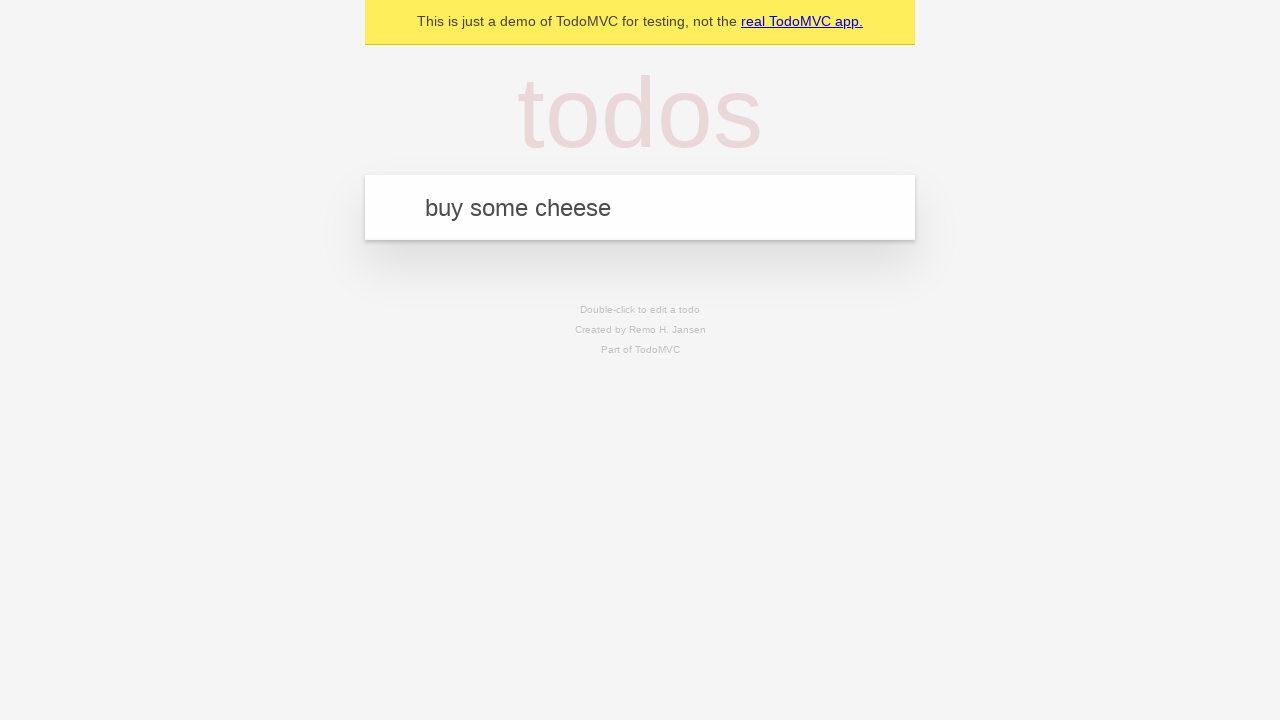

Pressed Enter to add first todo on .new-todo
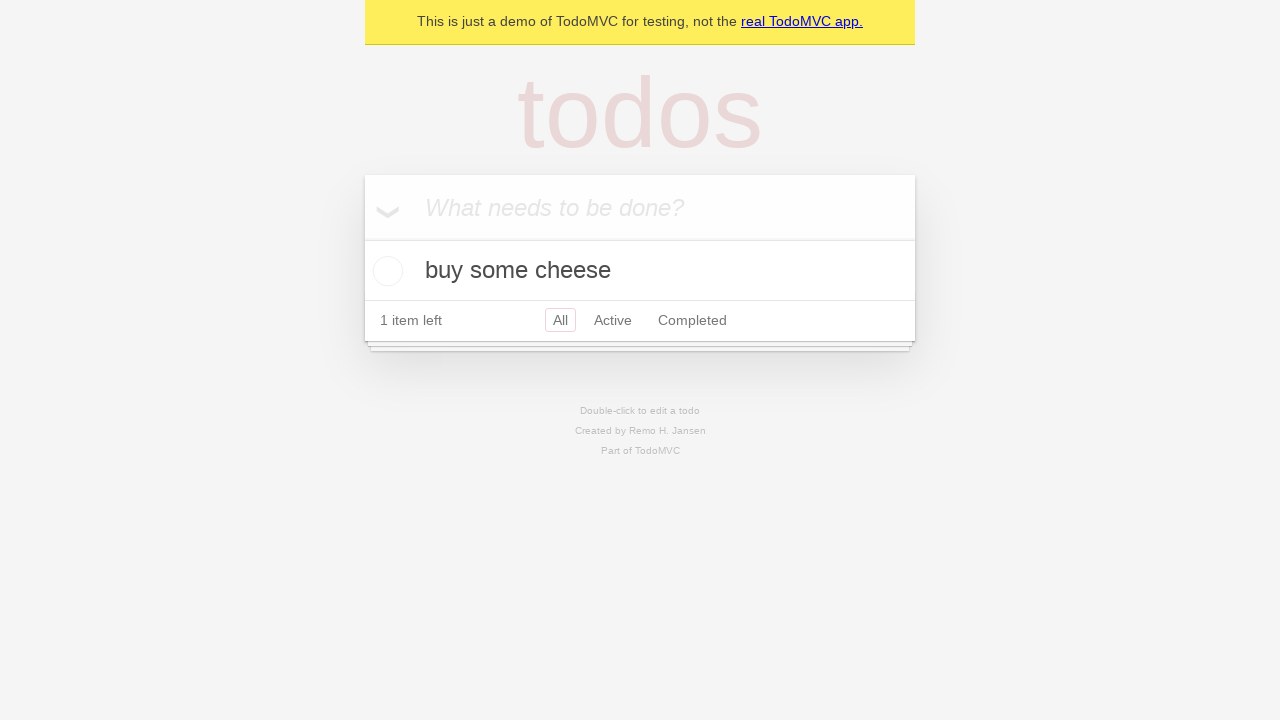

Filled new todo input with 'feed the cat' on .new-todo
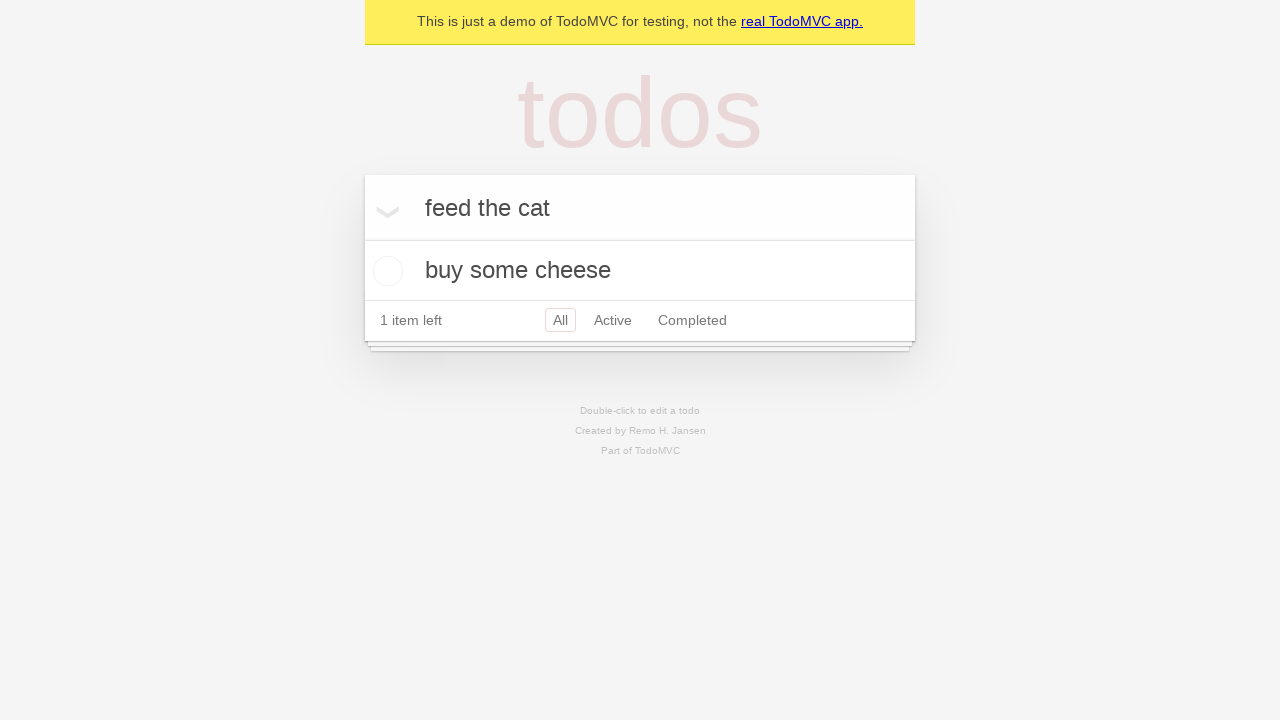

Pressed Enter to add second todo on .new-todo
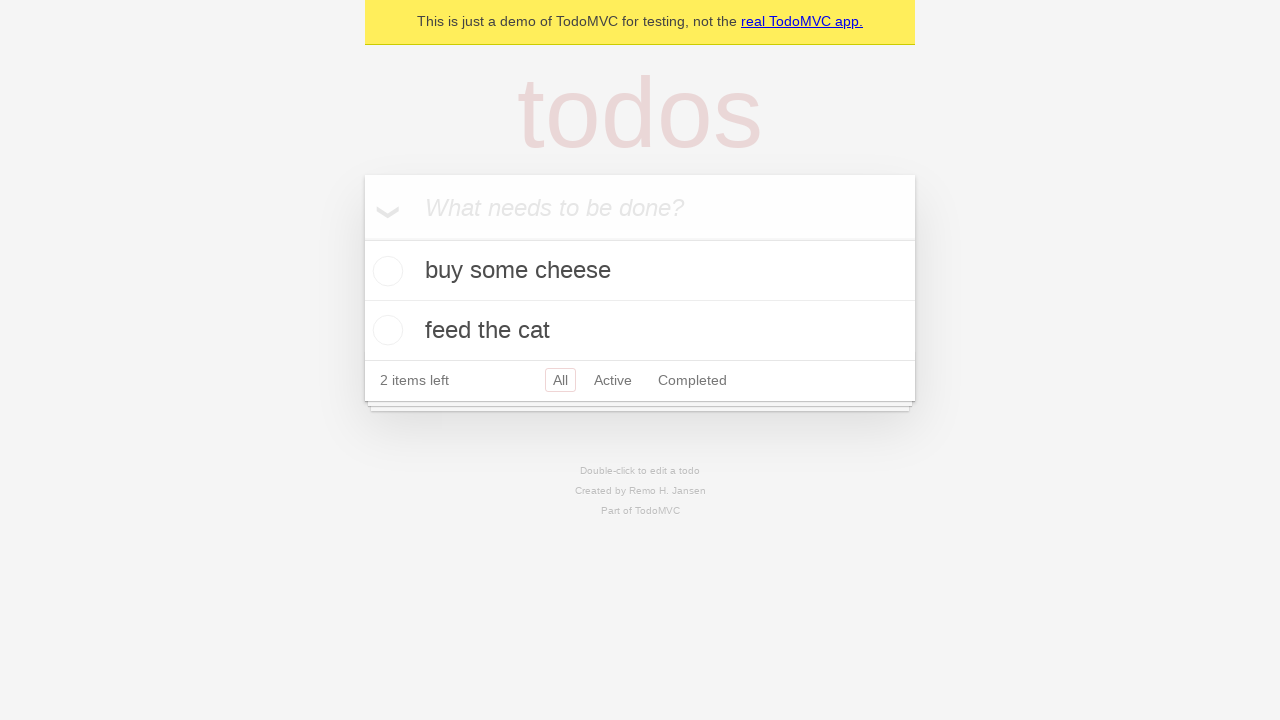

Checked the first todo item at (385, 271) on .todo-list li >> nth=0 >> .toggle
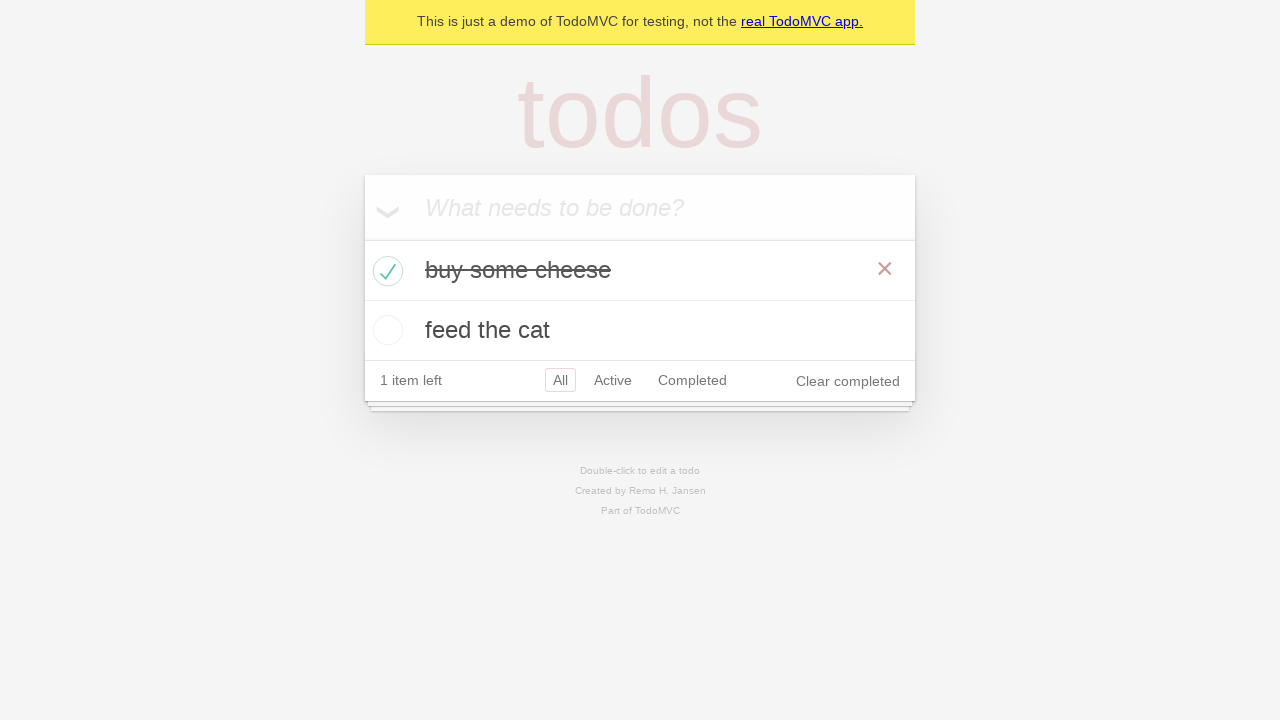

Reloaded page to test data persistence
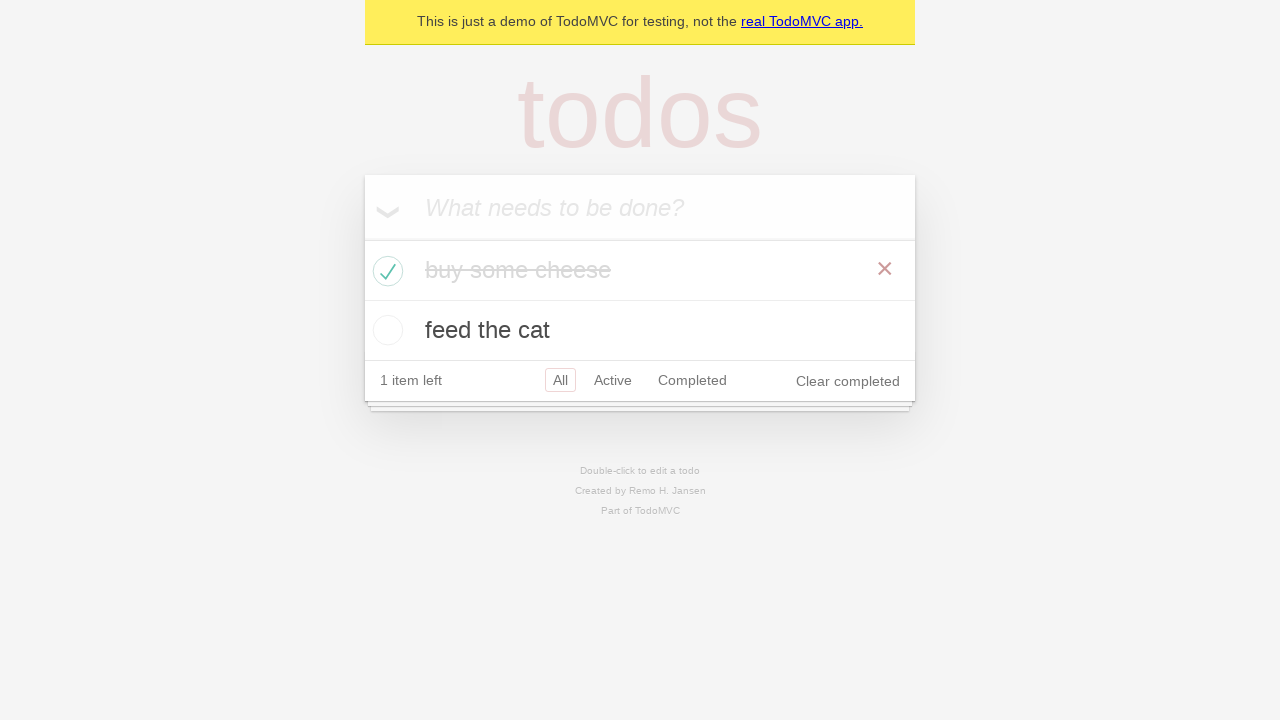

Todo items loaded after page reload
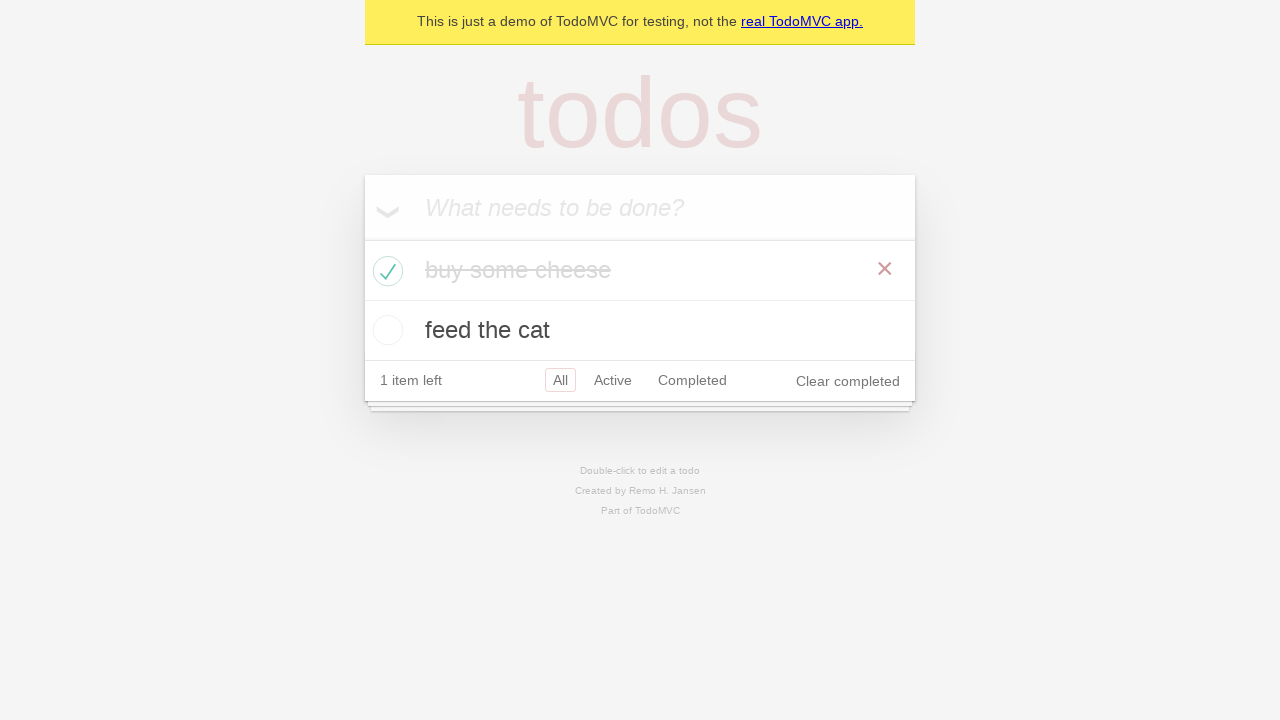

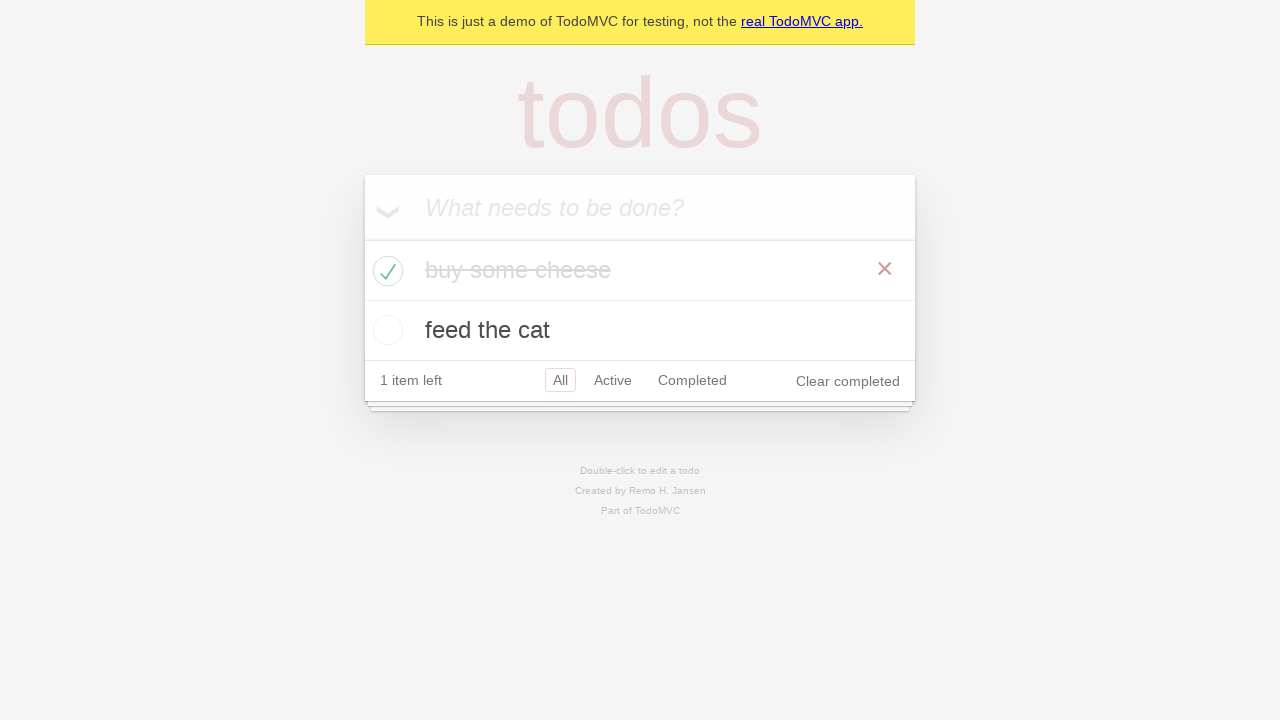